Tests form input by entering text into text input and password fields

Starting URL: https://bonigarcia.dev/selenium-webdriver-java/web-form.html

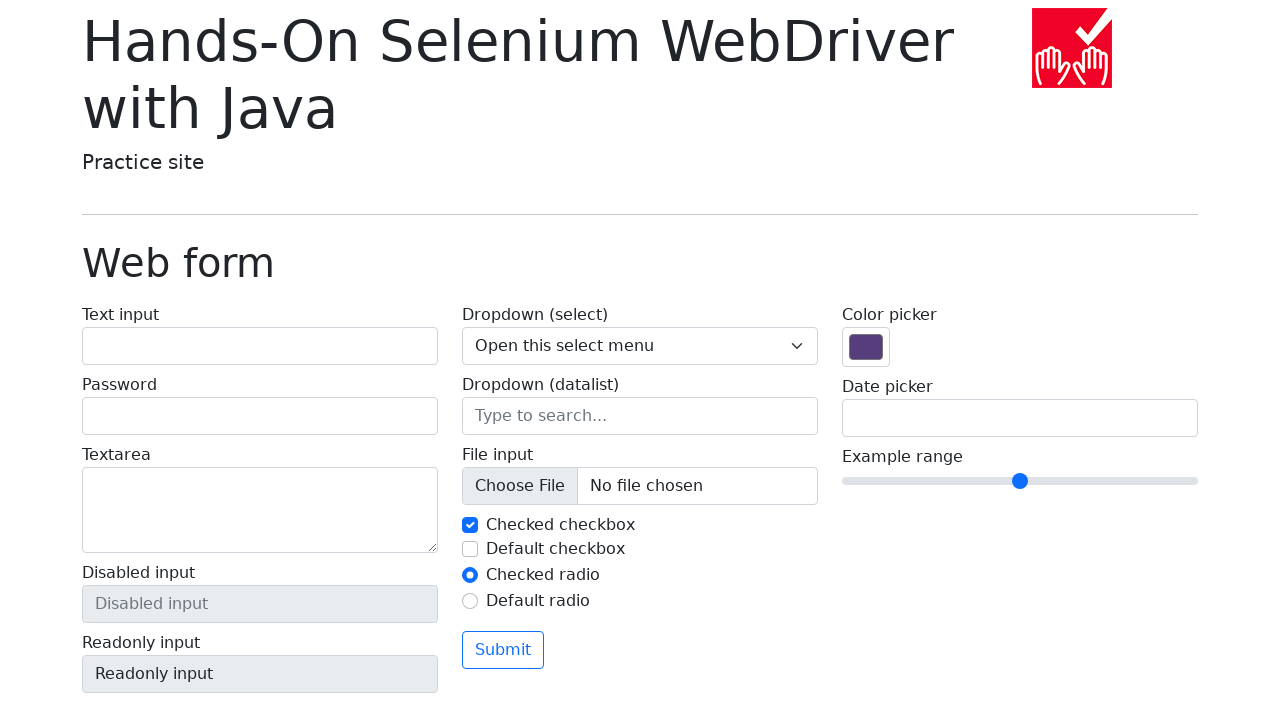

Filled text input field with 'Arun' on #my-text-id
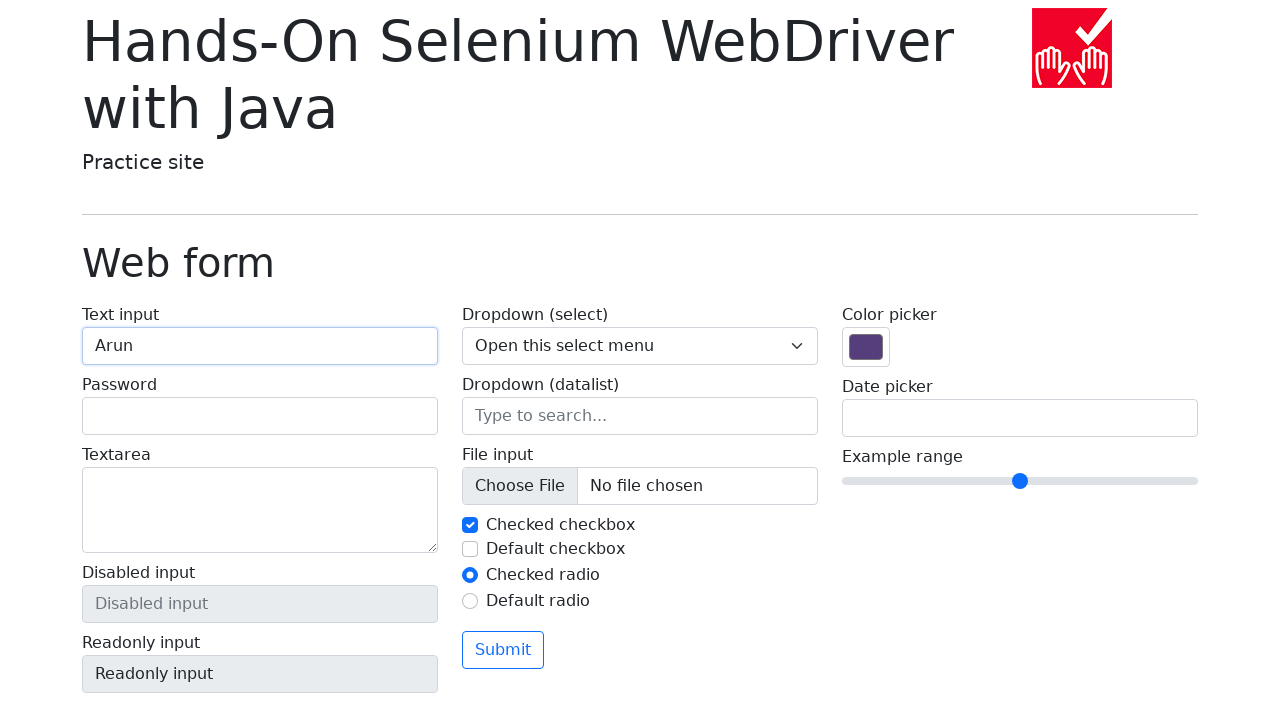

Filled password field with 'ArunSingh' on input[name='my-password']
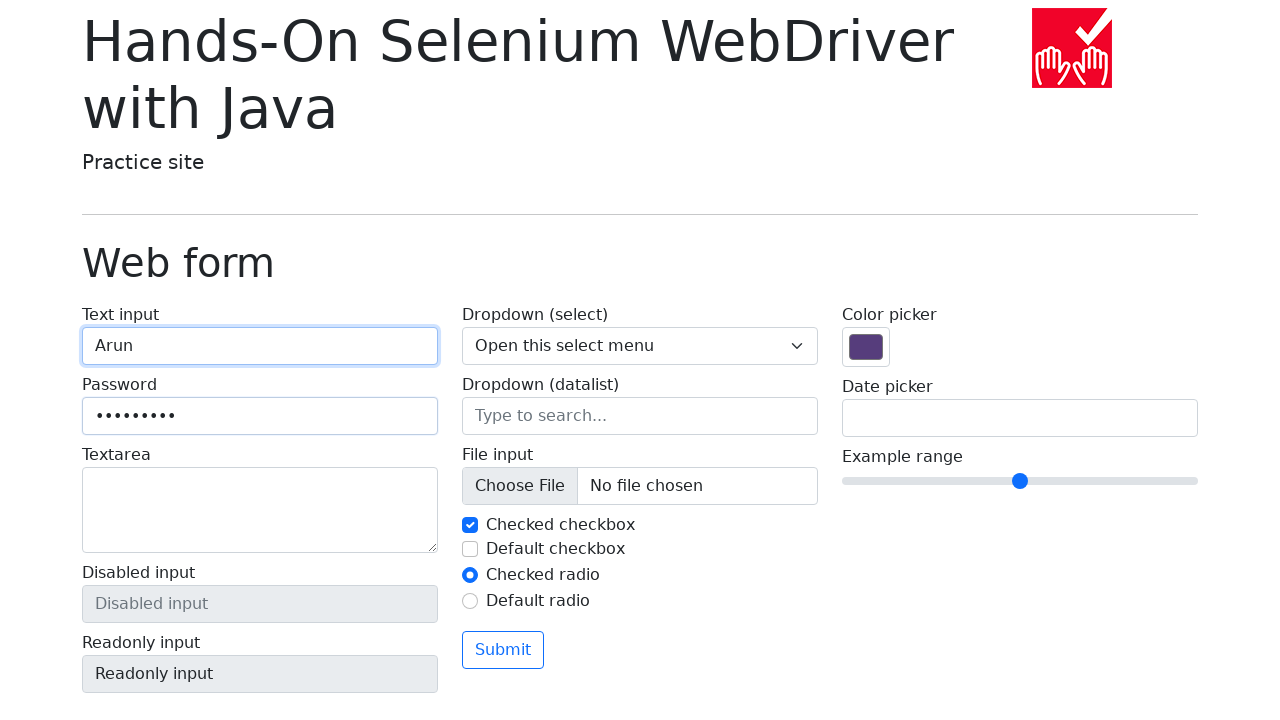

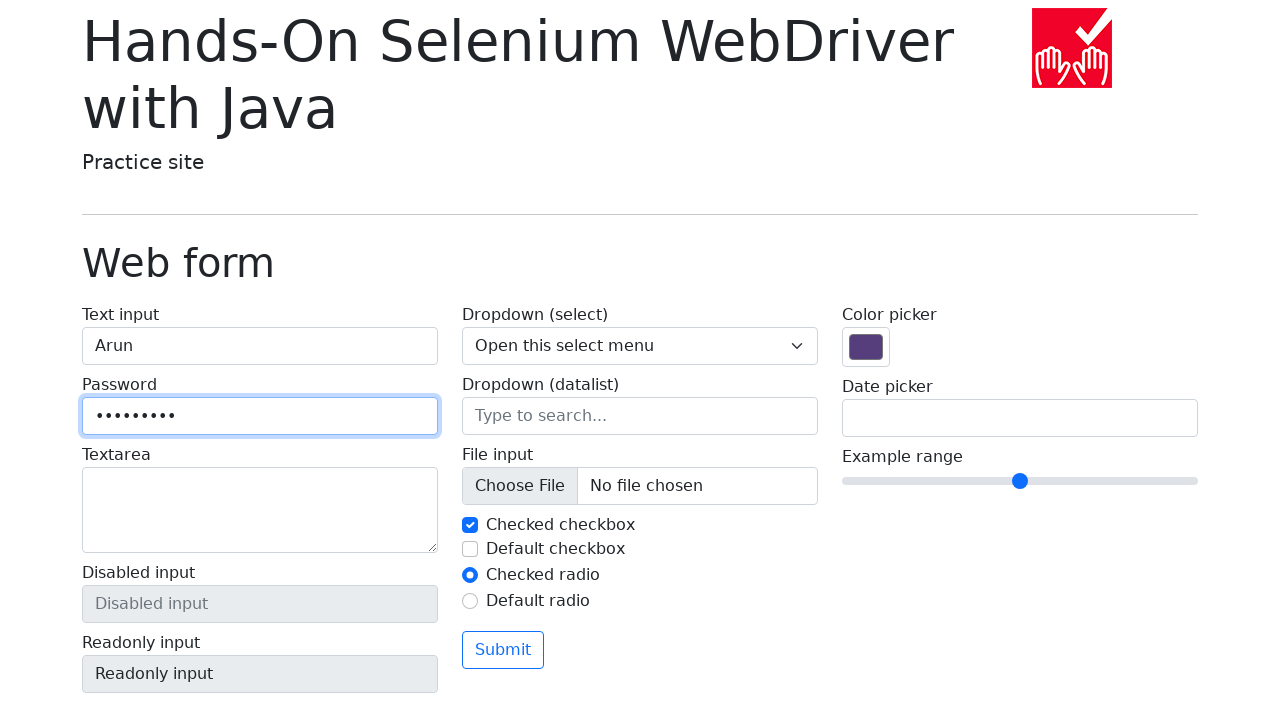